Tests browser navigation functionality by navigating between two URLs and using back, forward, and refresh browser controls

Starting URL: https://demo.nopcommerce.com/

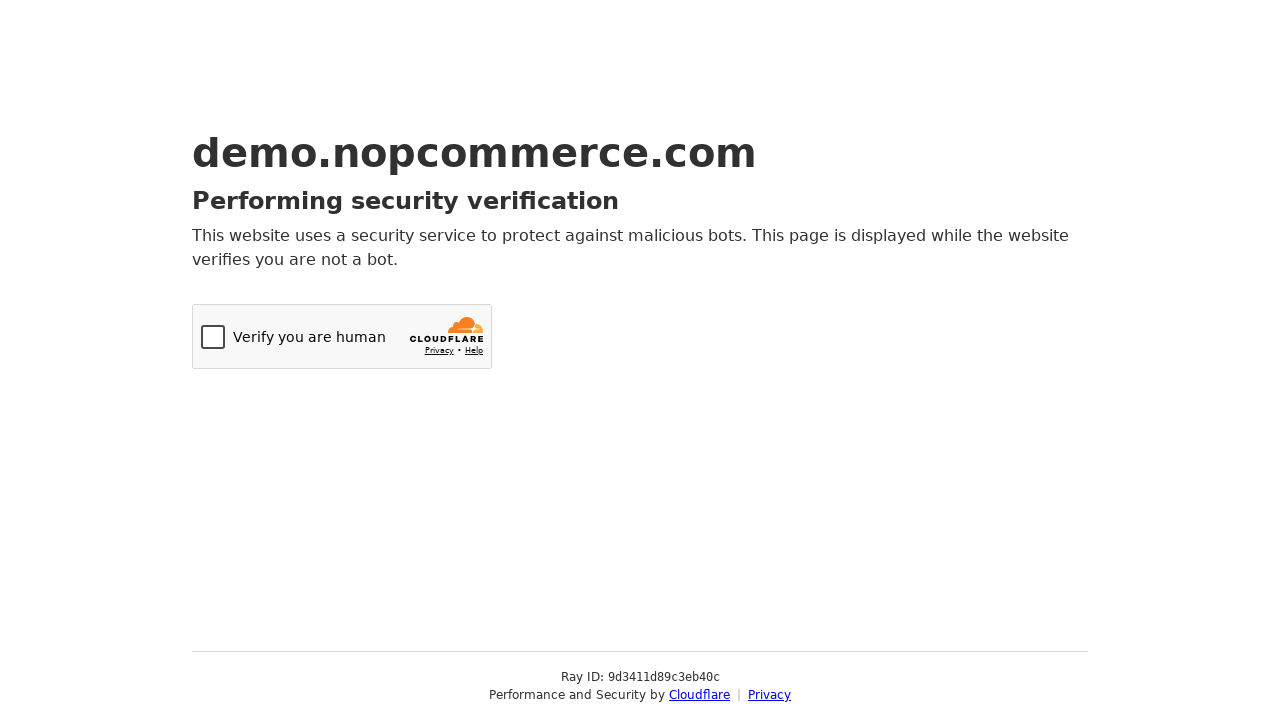

Navigated to OrangeHRM login page
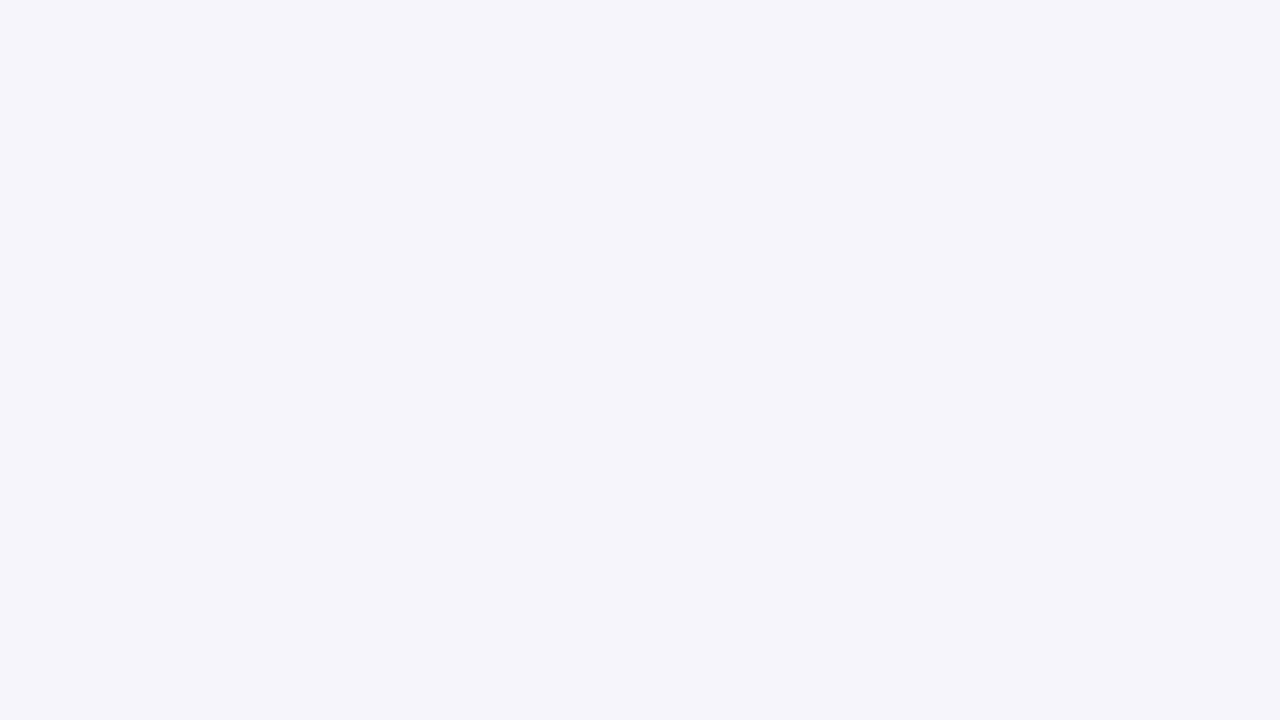

Navigated back to nopcommerce demo homepage
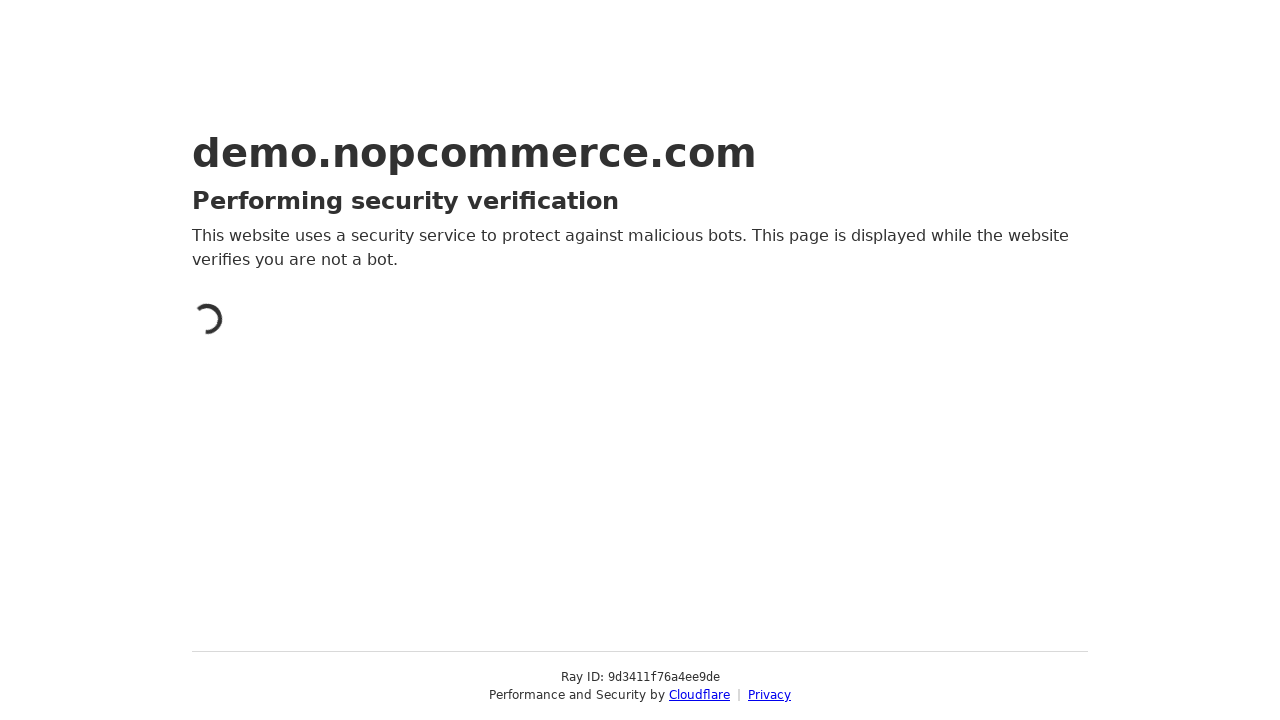

Navigated forward to OrangeHRM login page
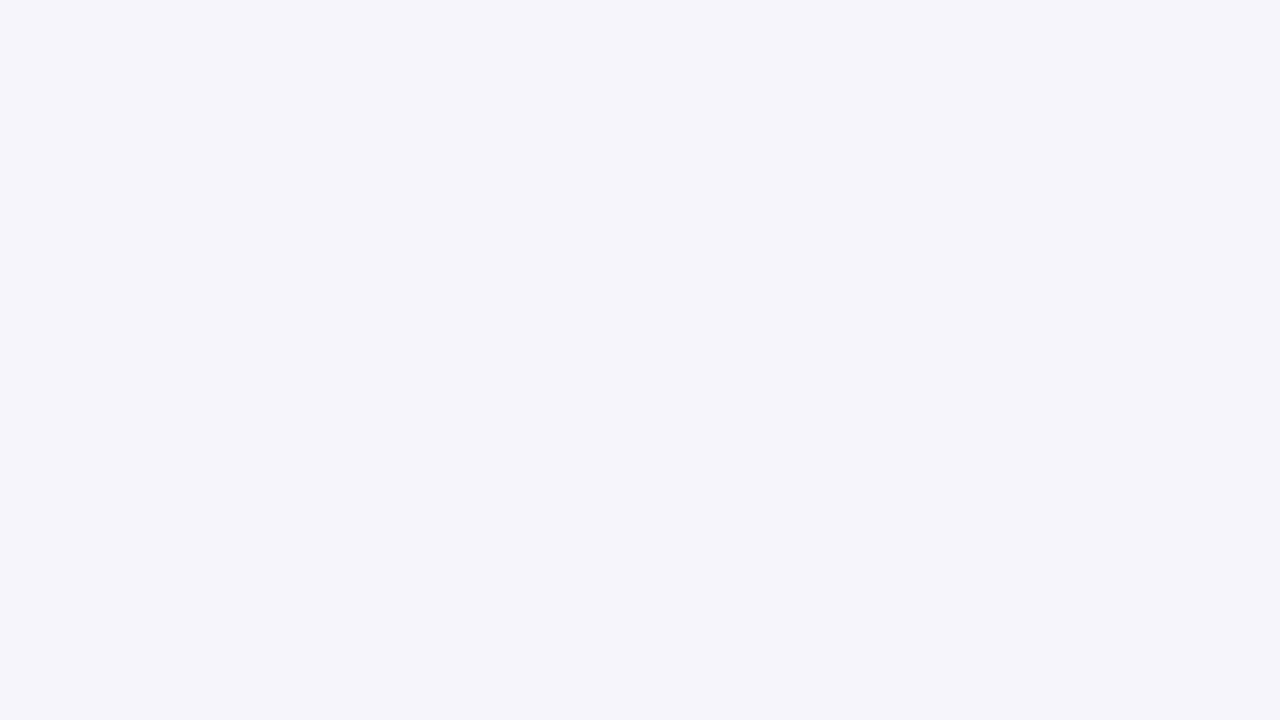

Refreshed the current page
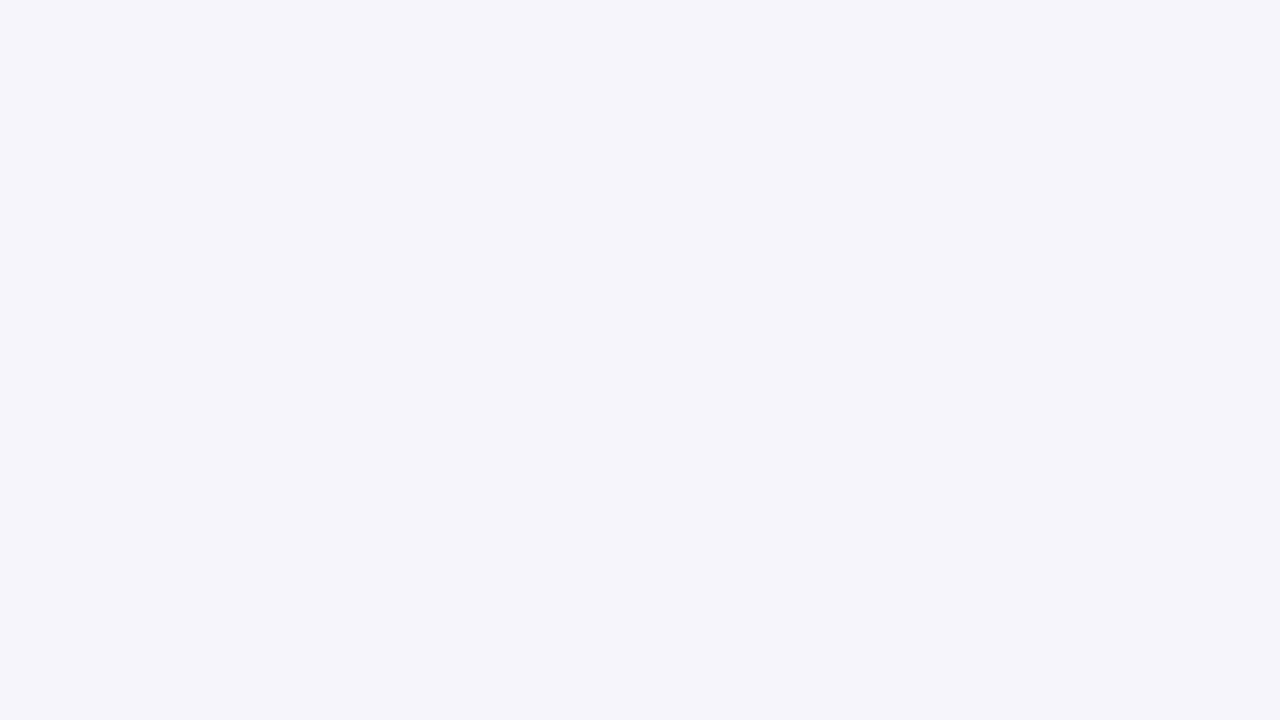

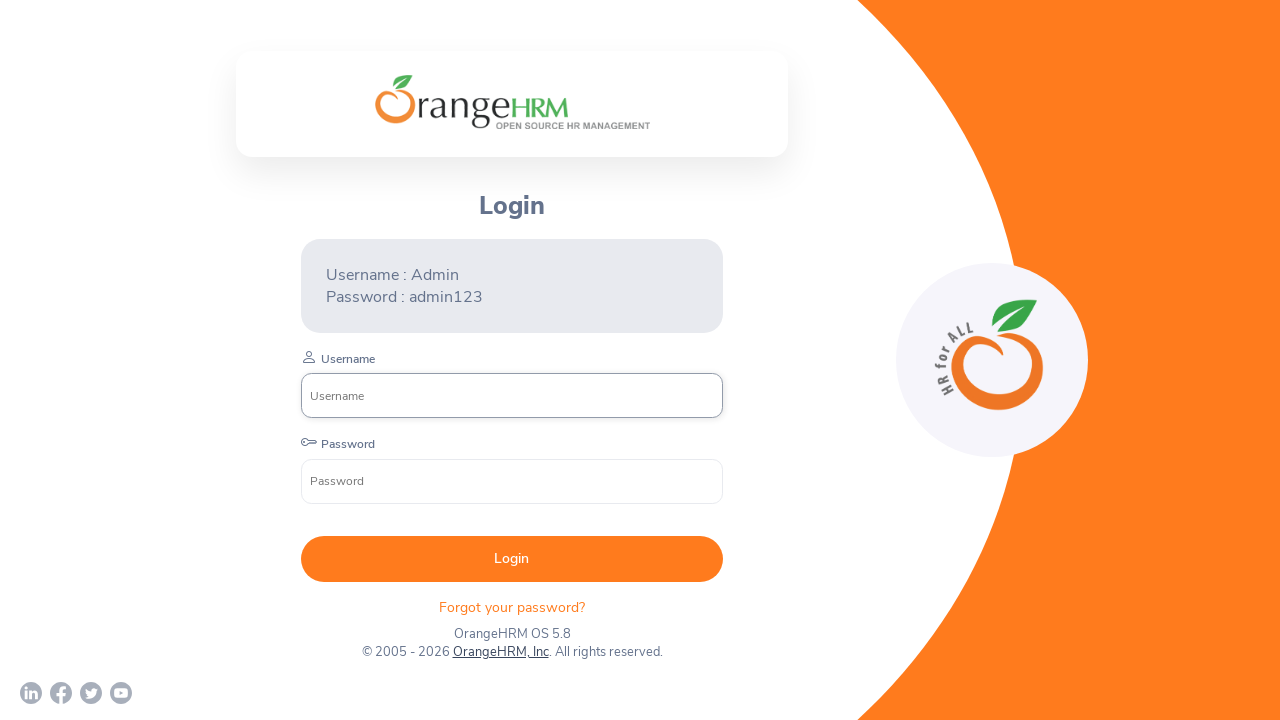